Tests selecting an option from a dropdown using XPath locator

Starting URL: https://www.qa-practice.com/elements/button/disabled

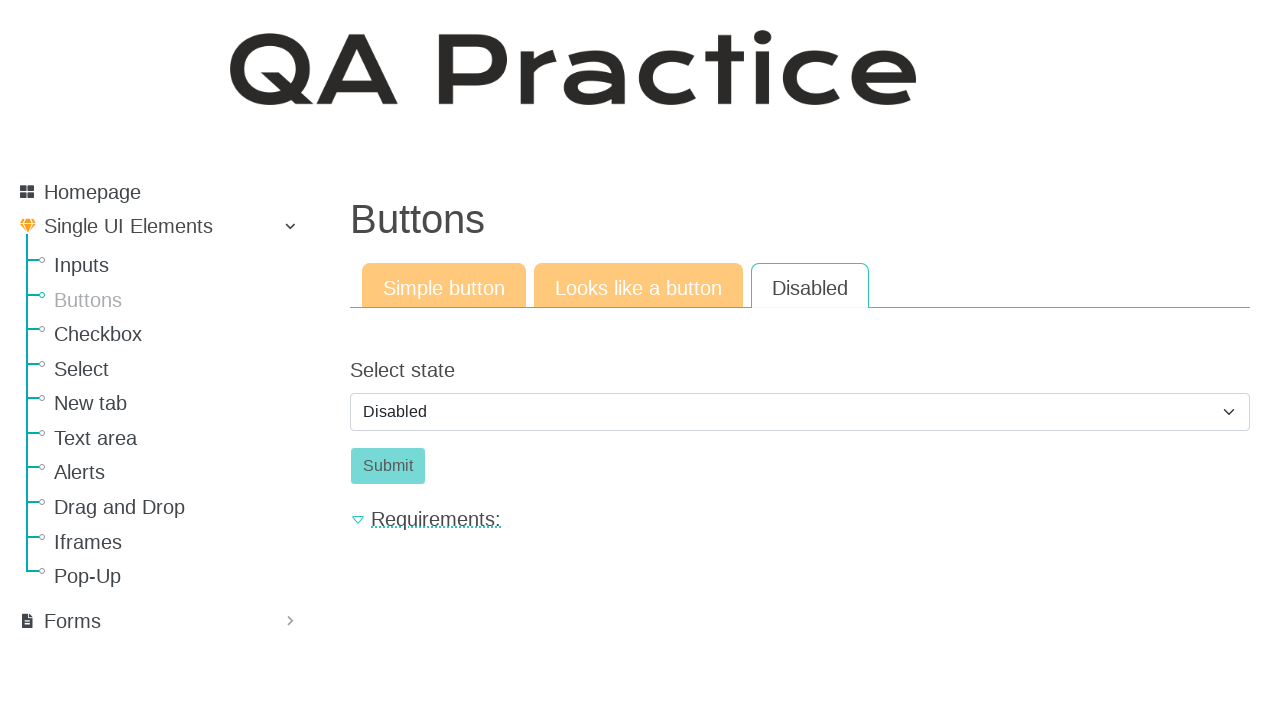

Located dropdown element using XPath selector
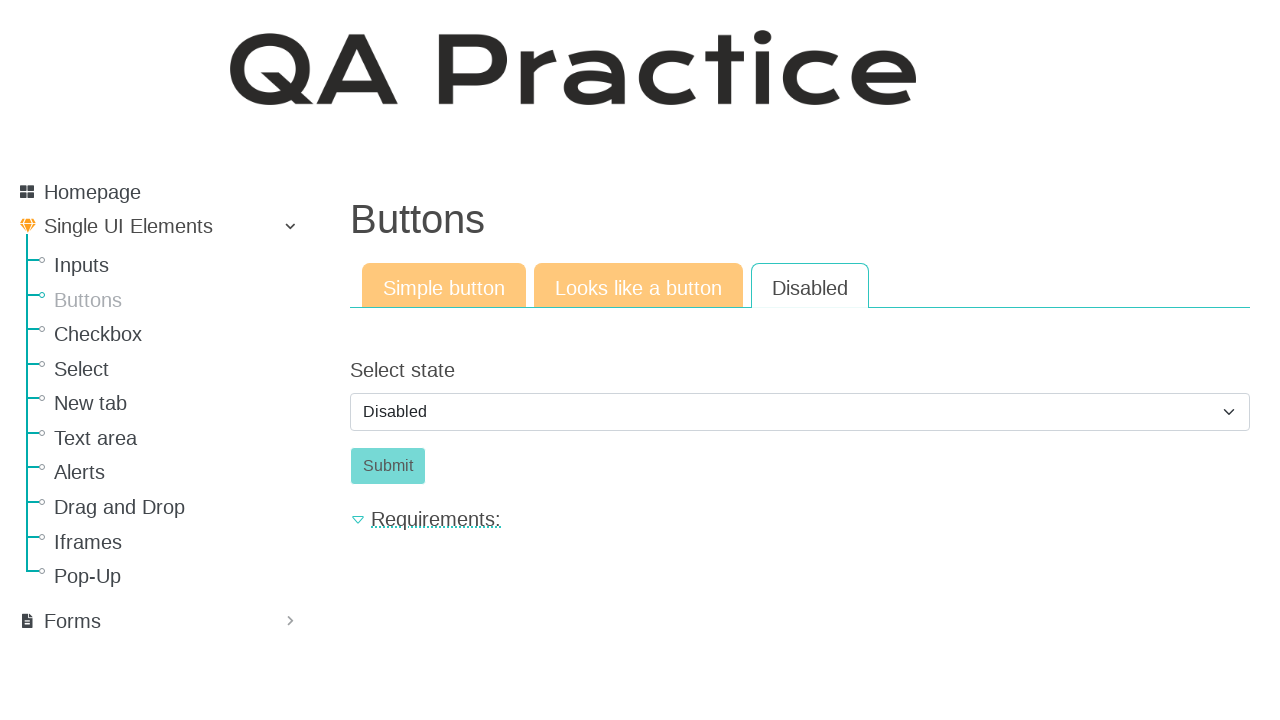

Selected 'enabled' option from dropdown on xpath=//select[@id='id_select_state']
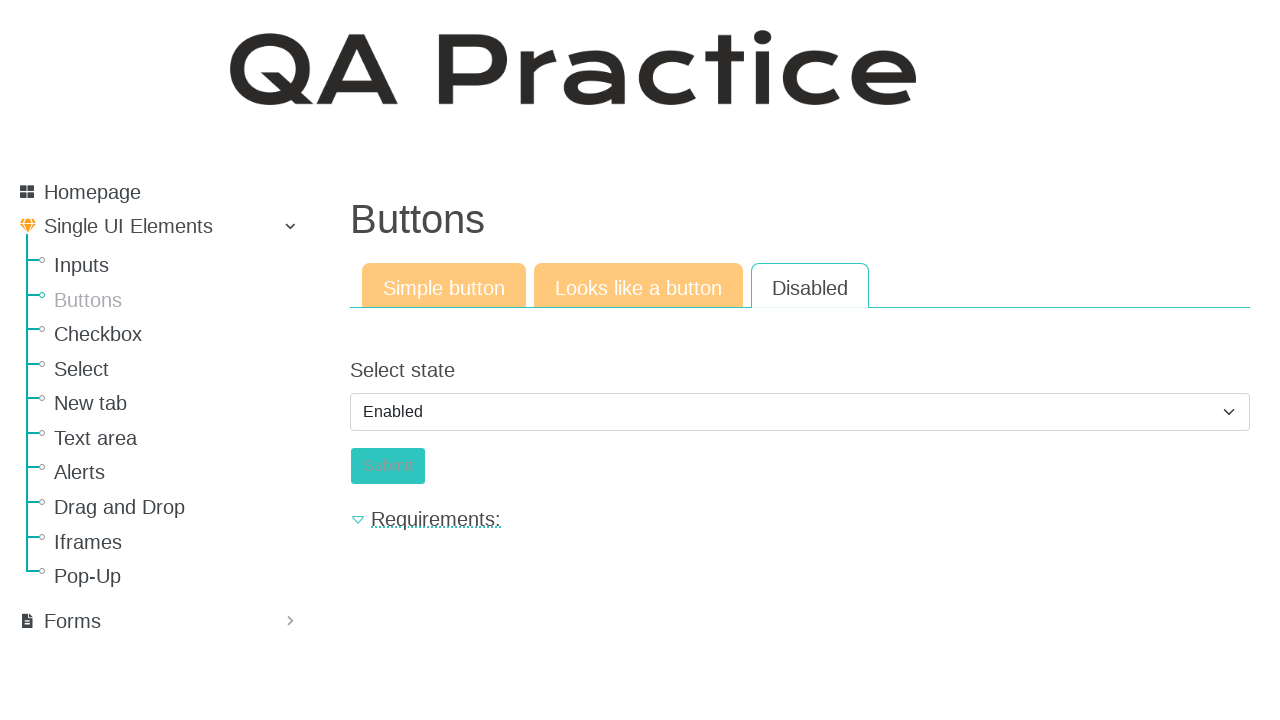

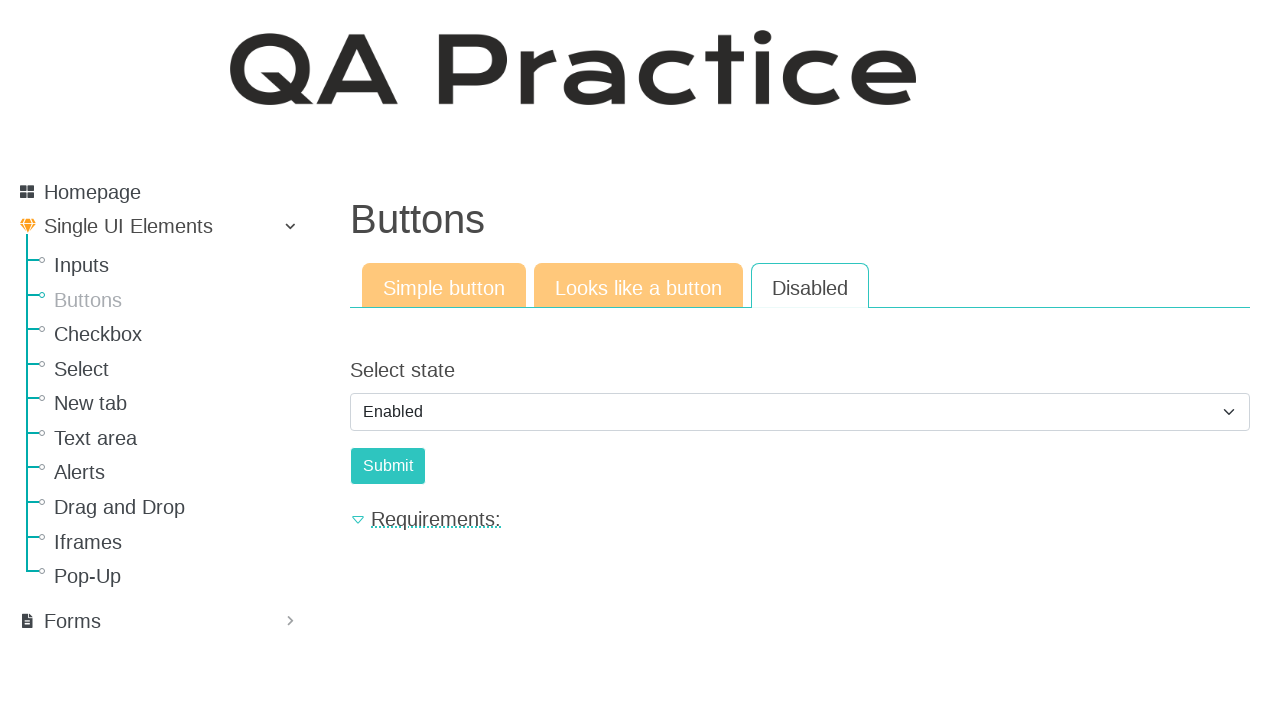